Tests handling of a JavaScript alert box by clicking the Alert button and accepting the dialog

Starting URL: https://testautomationpractice.blogspot.com/

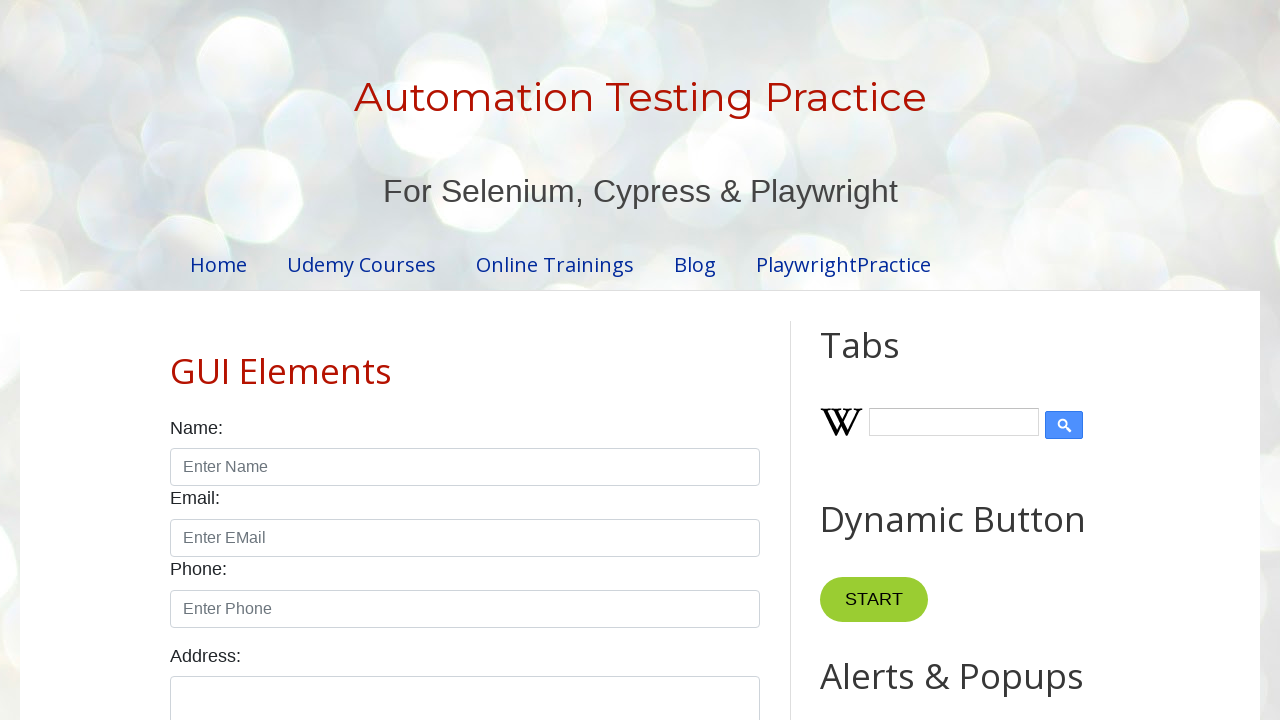

Accepted the alert dialog
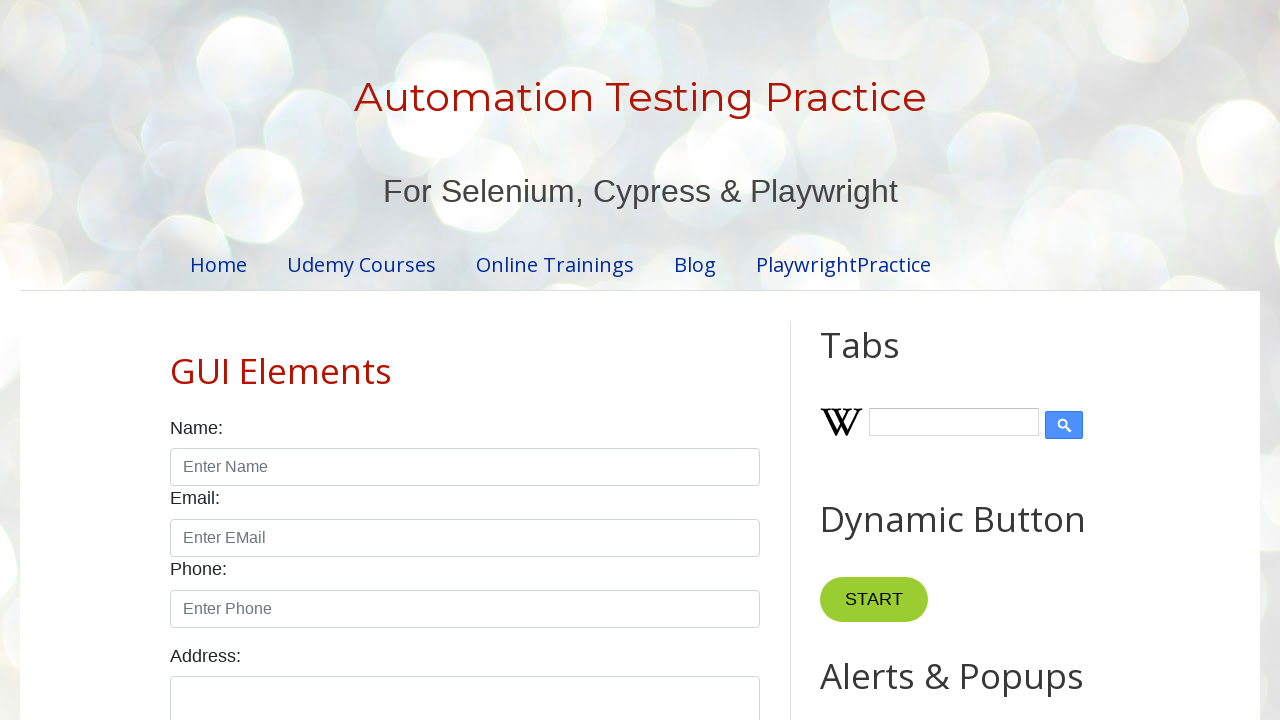

Clicked the Alert button to trigger the dialog at (888, 361) on xpath=//button[contains(text(),'Alert')]
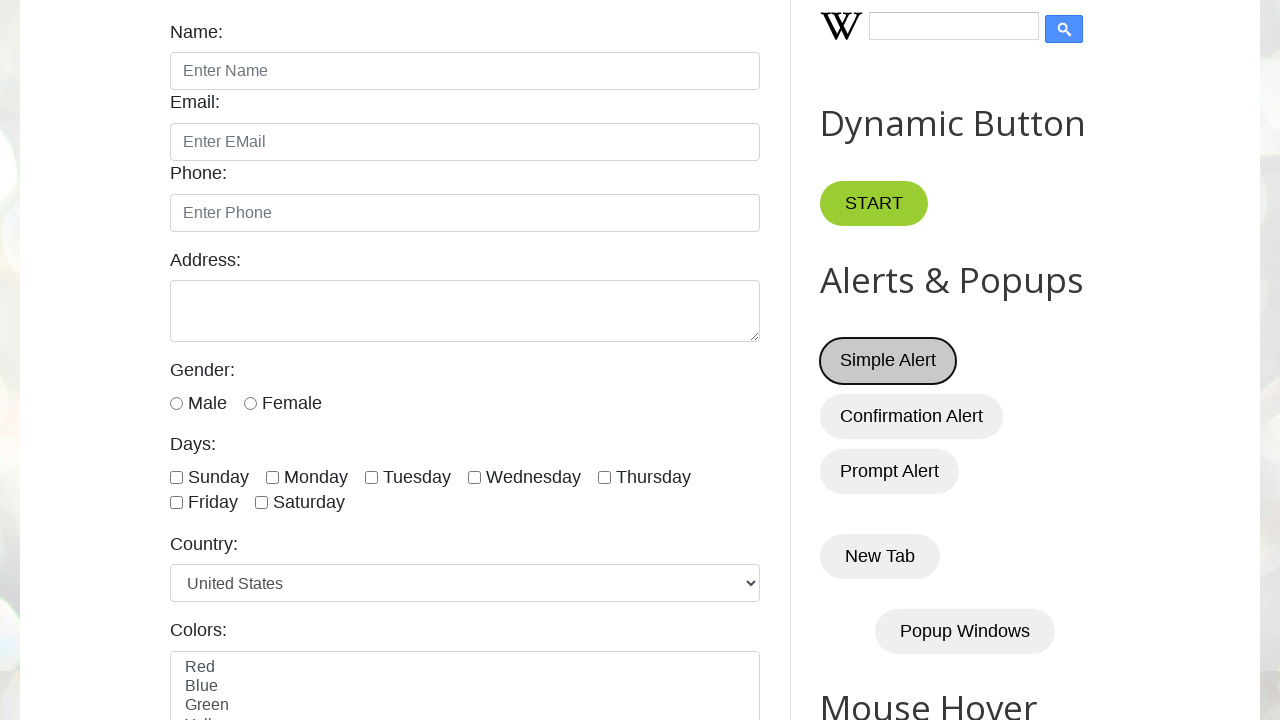

Waited 1000ms for dialog to be processed
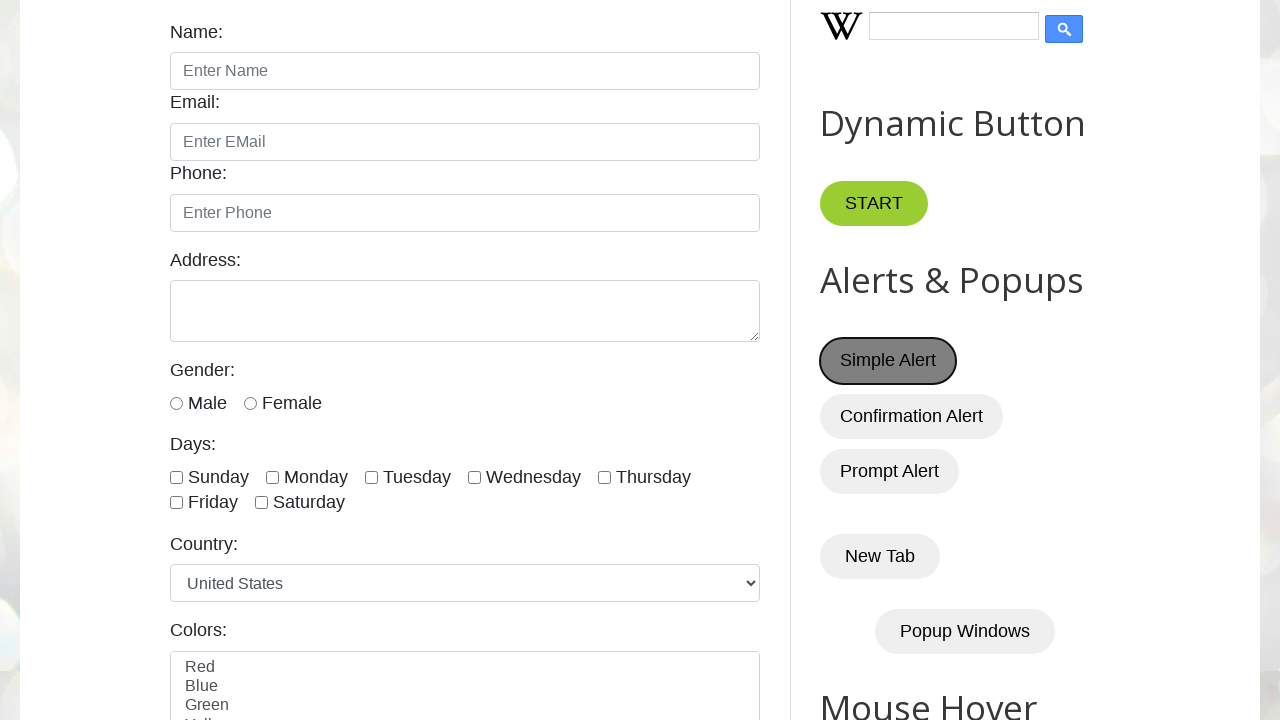

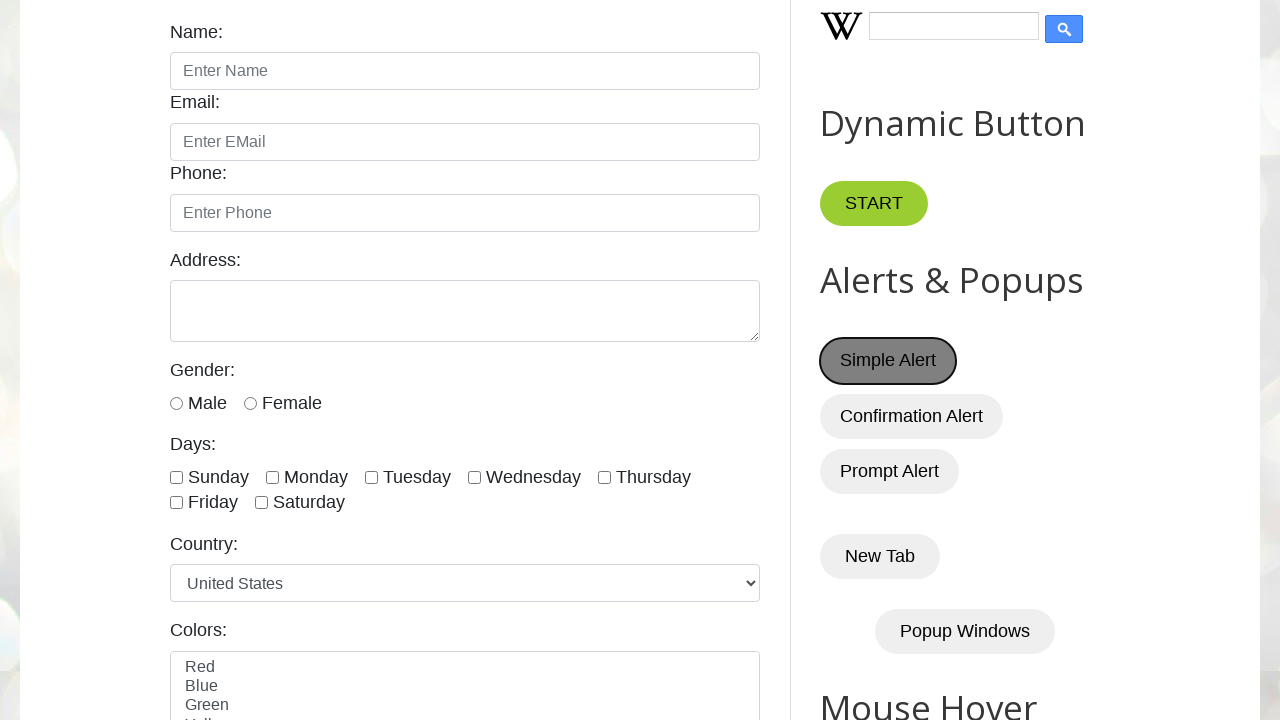